Tests load delay handling by navigating through pages and clicking a button that appears after delay.

Starting URL: http://www.uitestingplayground.com/loaddelay

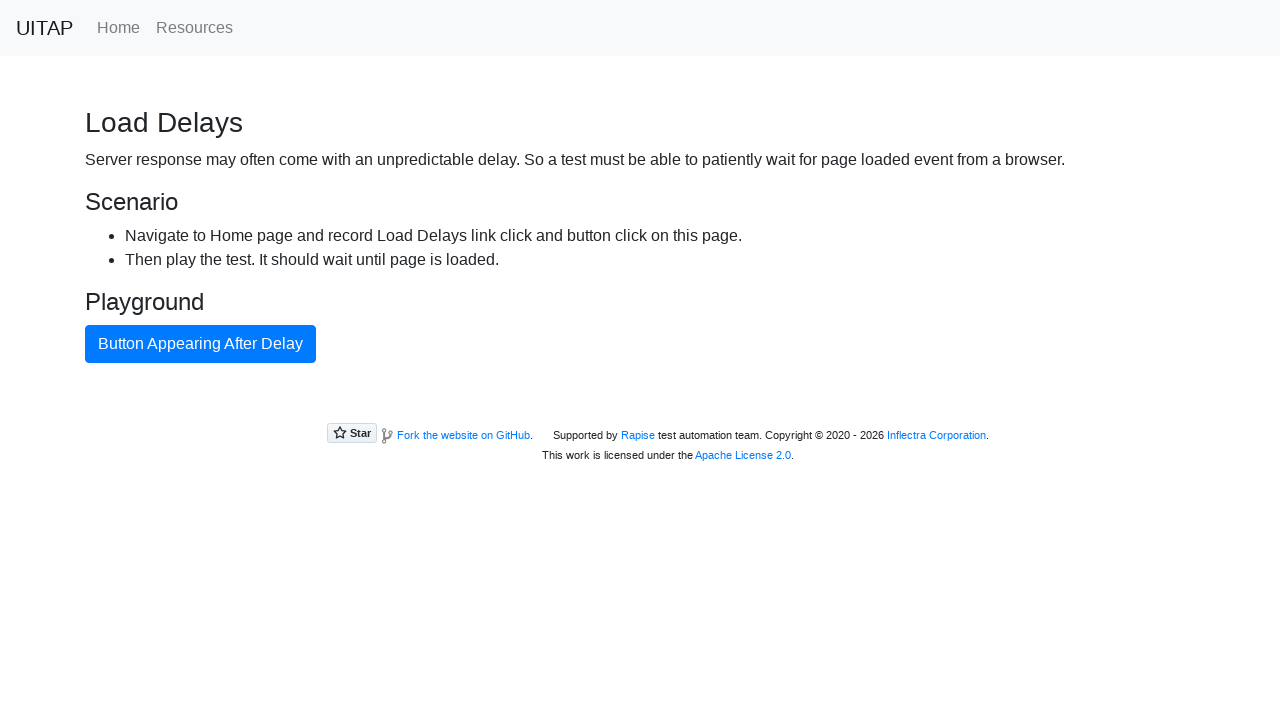

Clicked home page link at (118, 28) on .nav-link[href='/home']
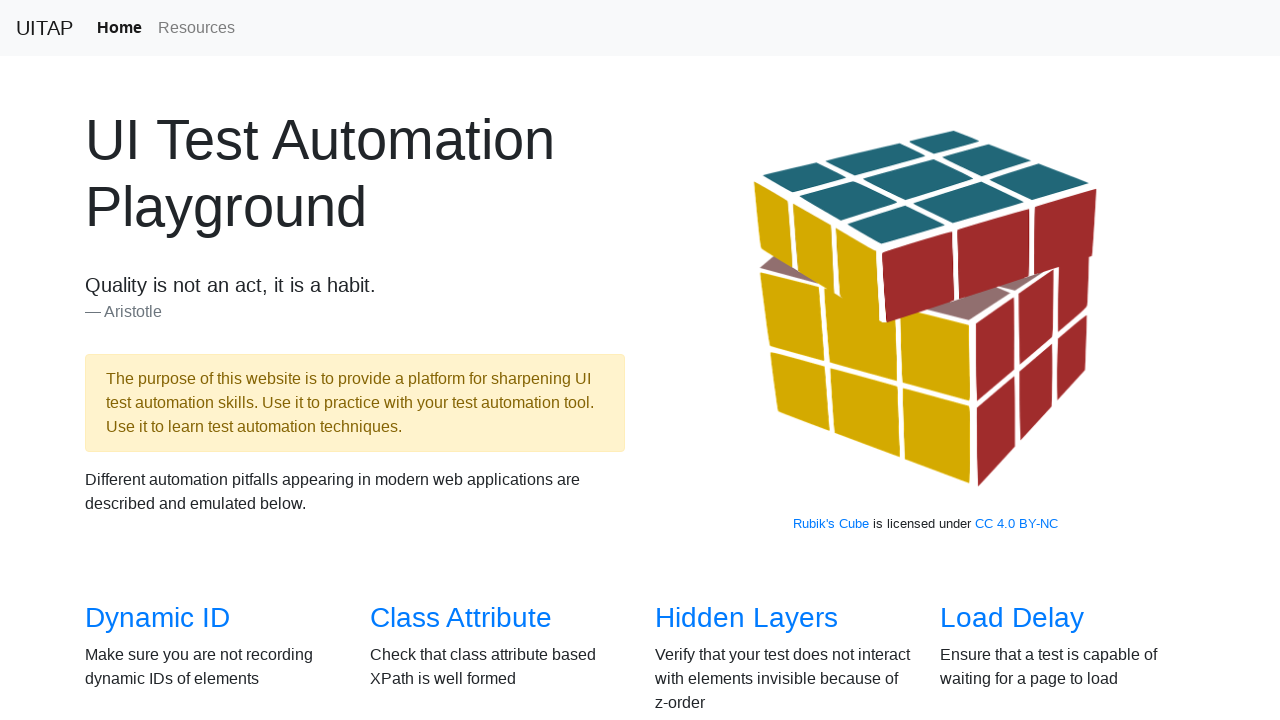

Clicked load delays link to navigate to testLOadDelays page at (1012, 618) on a[href='/loaddelay']
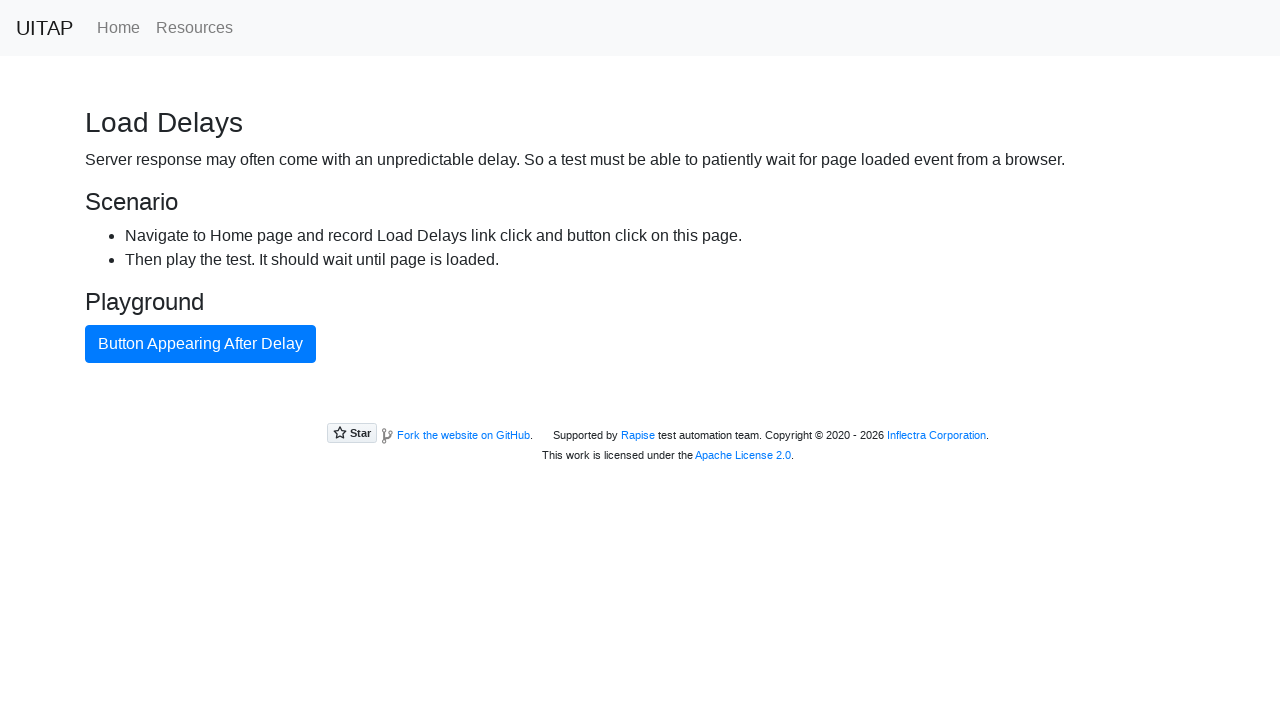

Primary button appeared after load delay
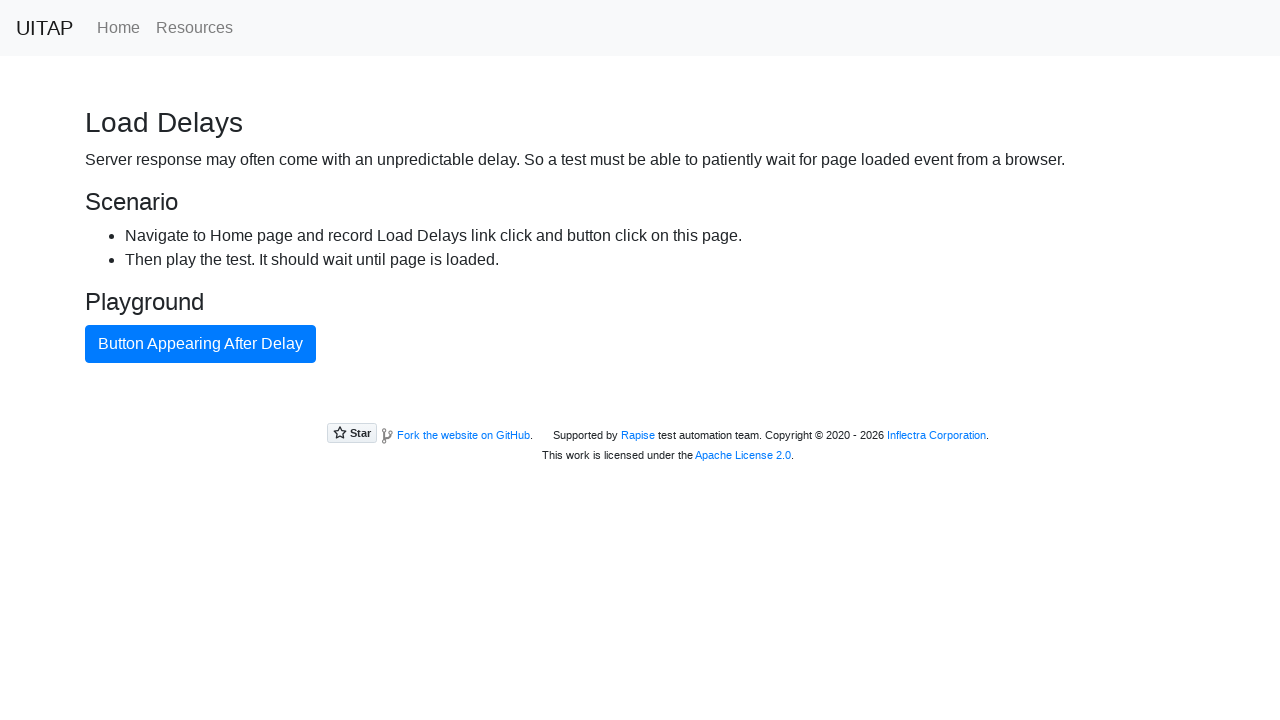

Clicked the primary button that appeared after delay at (200, 344) on .btn-primary
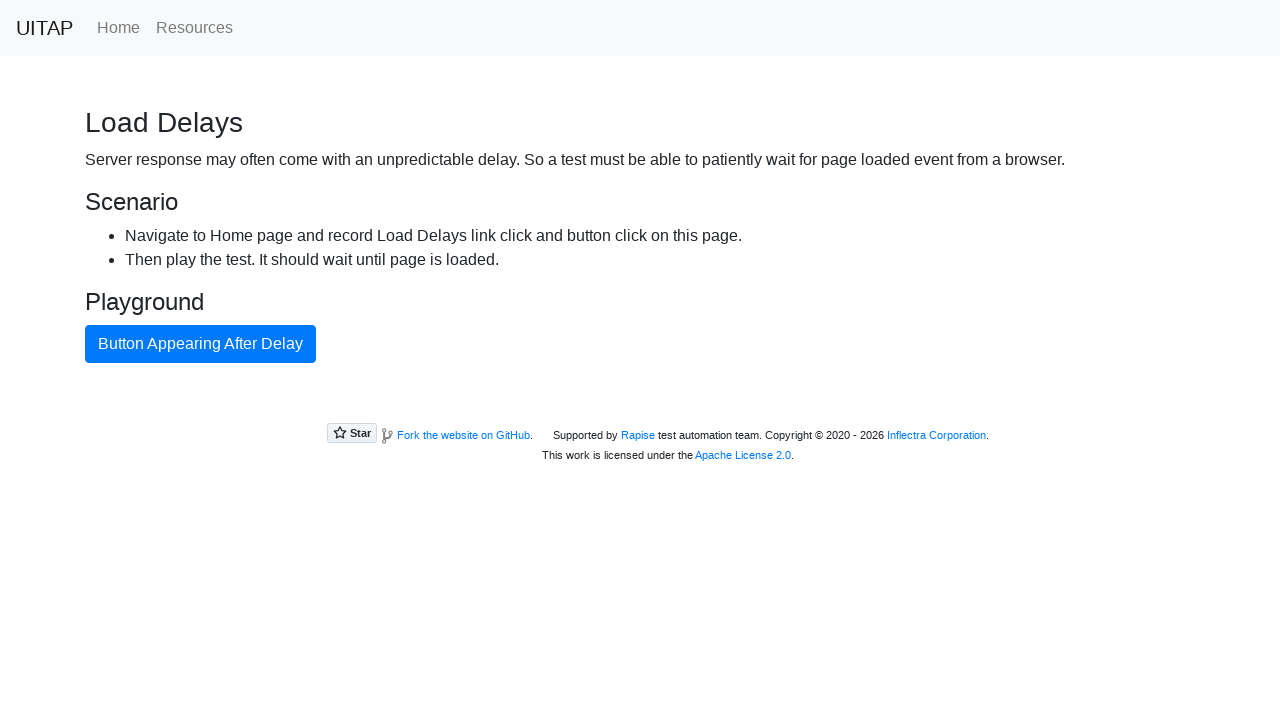

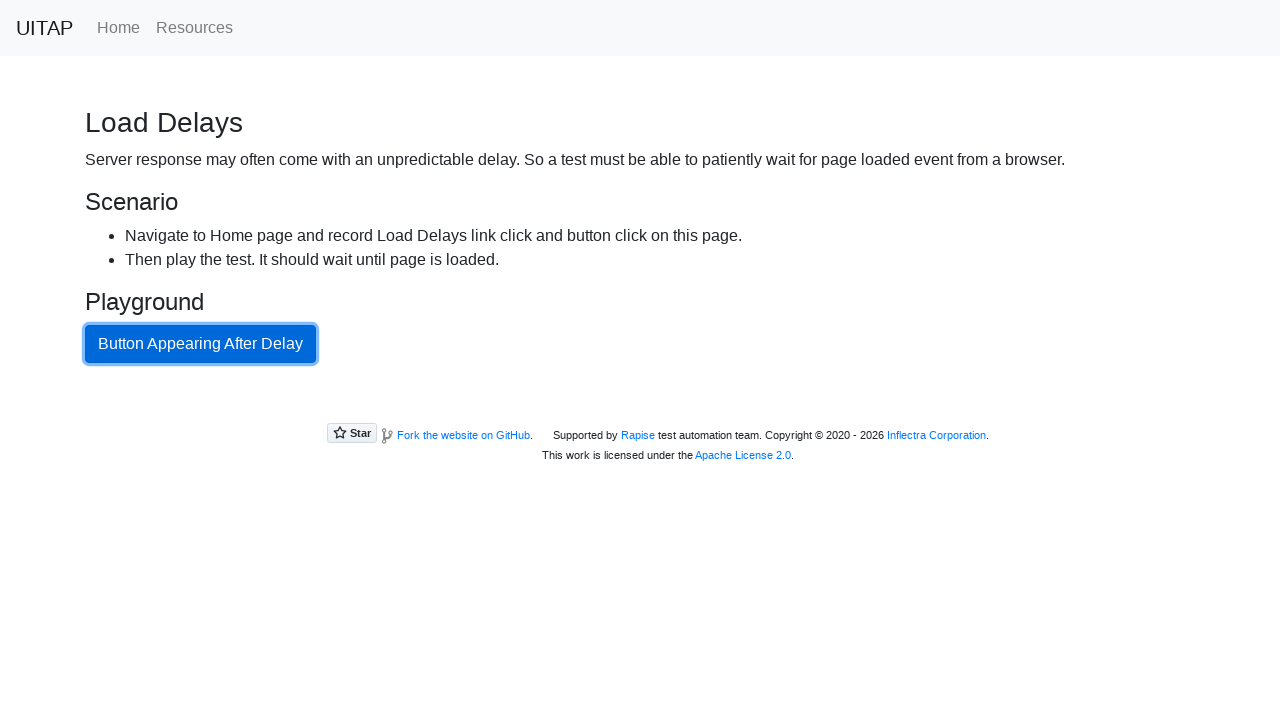